Tests hover functionality by hovering over each avatar image on the page and verifying that the hidden caption becomes visible after hovering.

Starting URL: https://the-internet.herokuapp.com/hovers

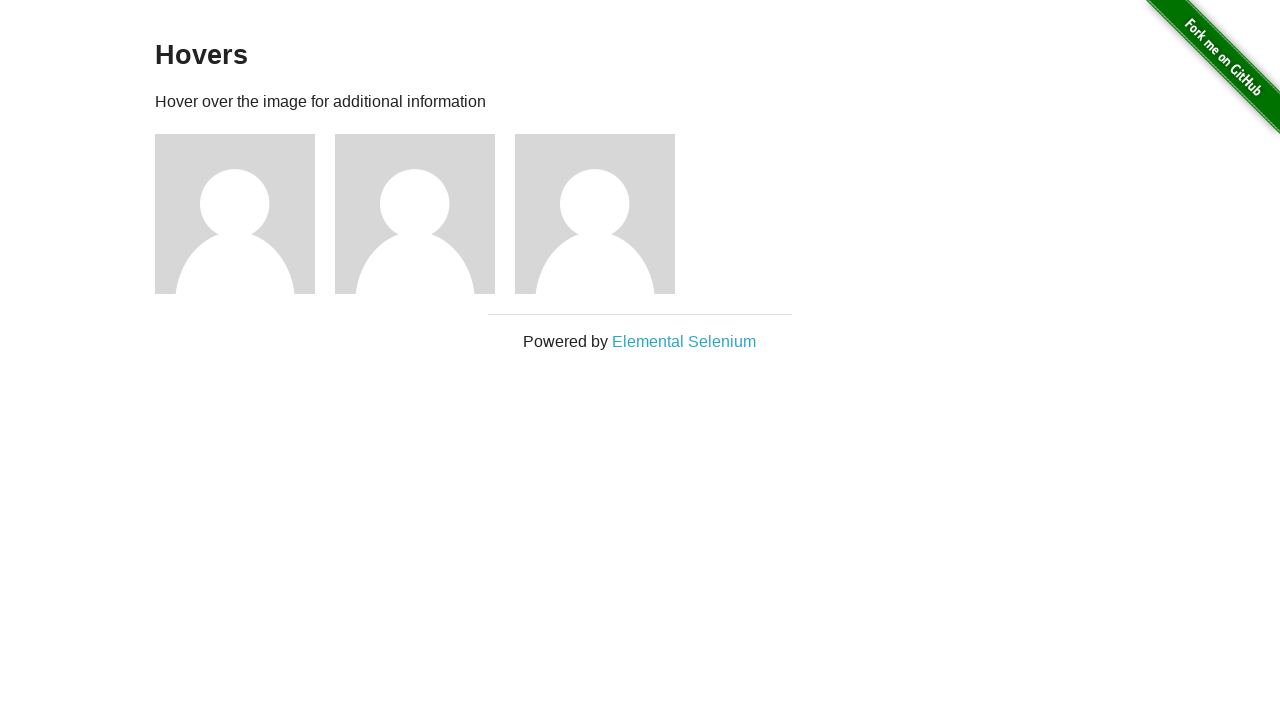

Located all avatar figures on the hovers page
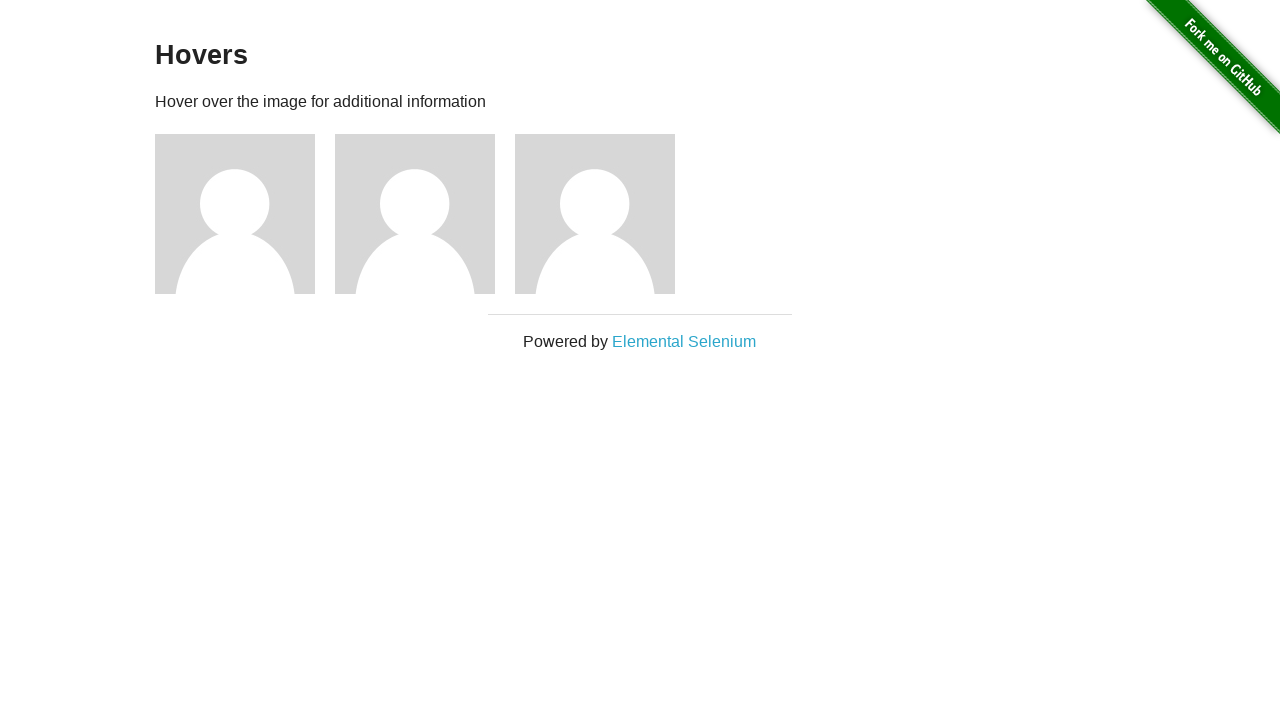

Hovered over avatar figure 1 at (245, 214) on .figure >> nth=0
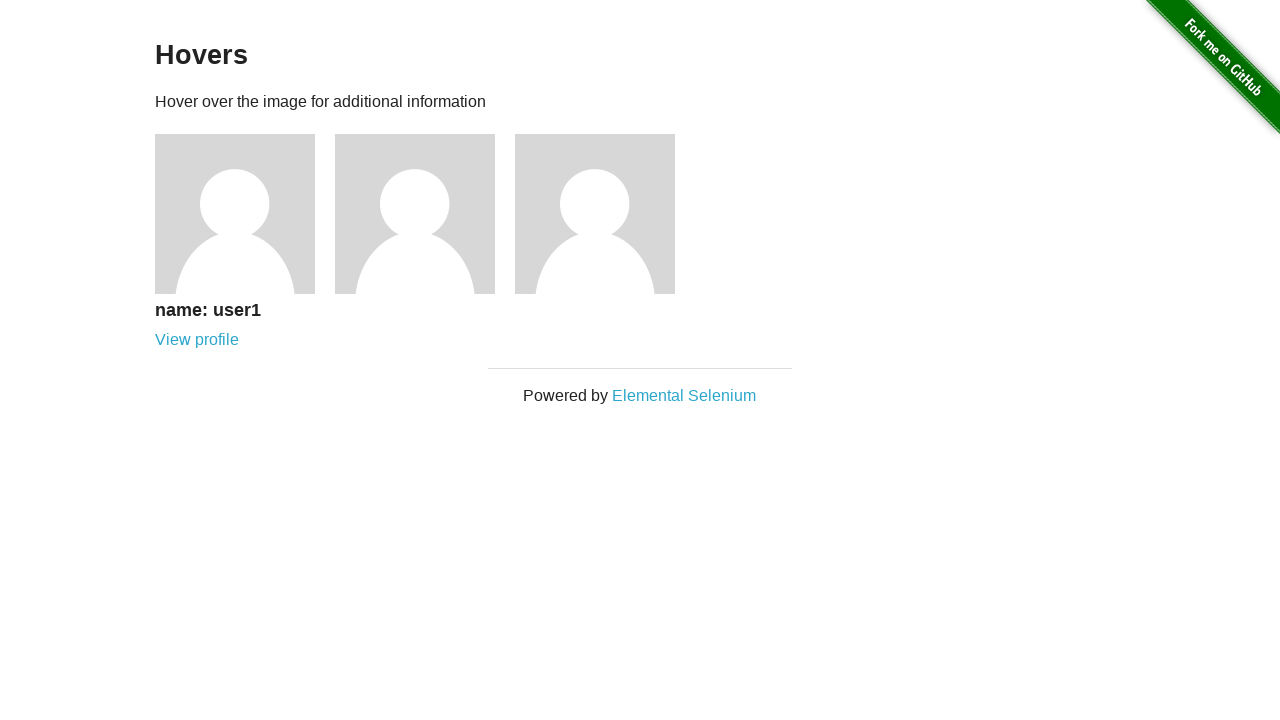

Waited 500ms for hover effect to complete on figure 1
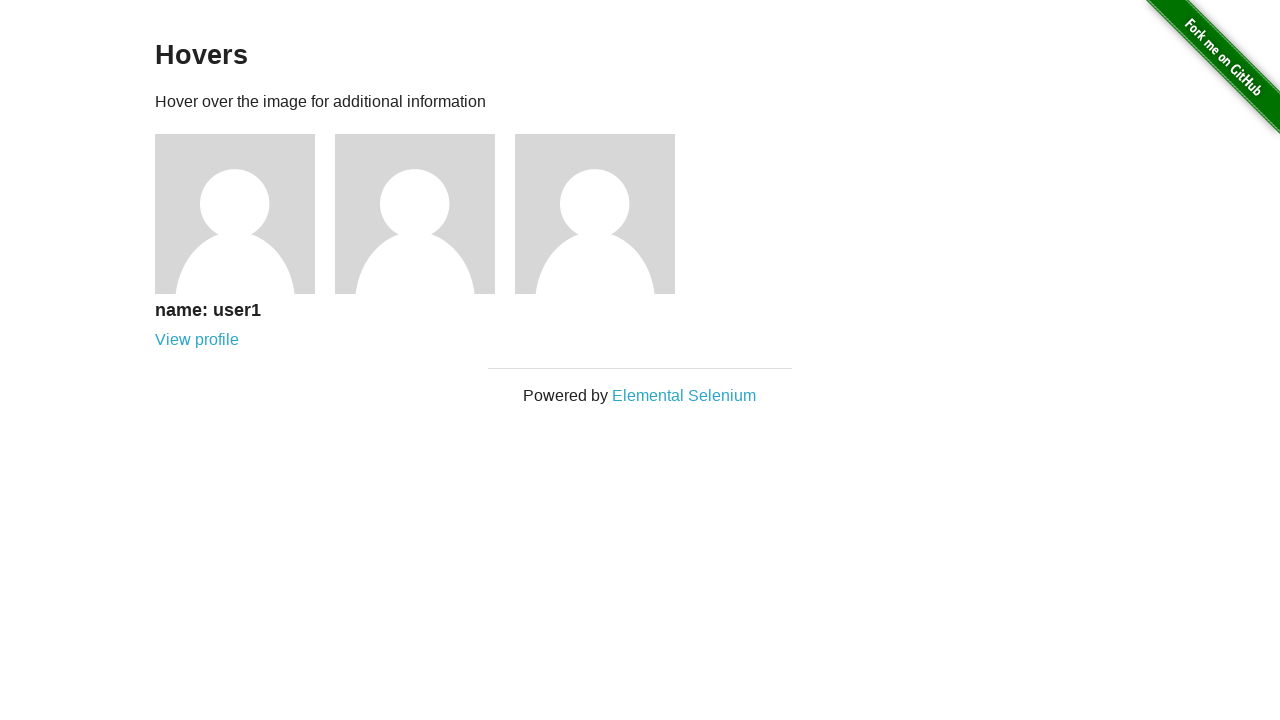

Verified caption is visible for figure 1
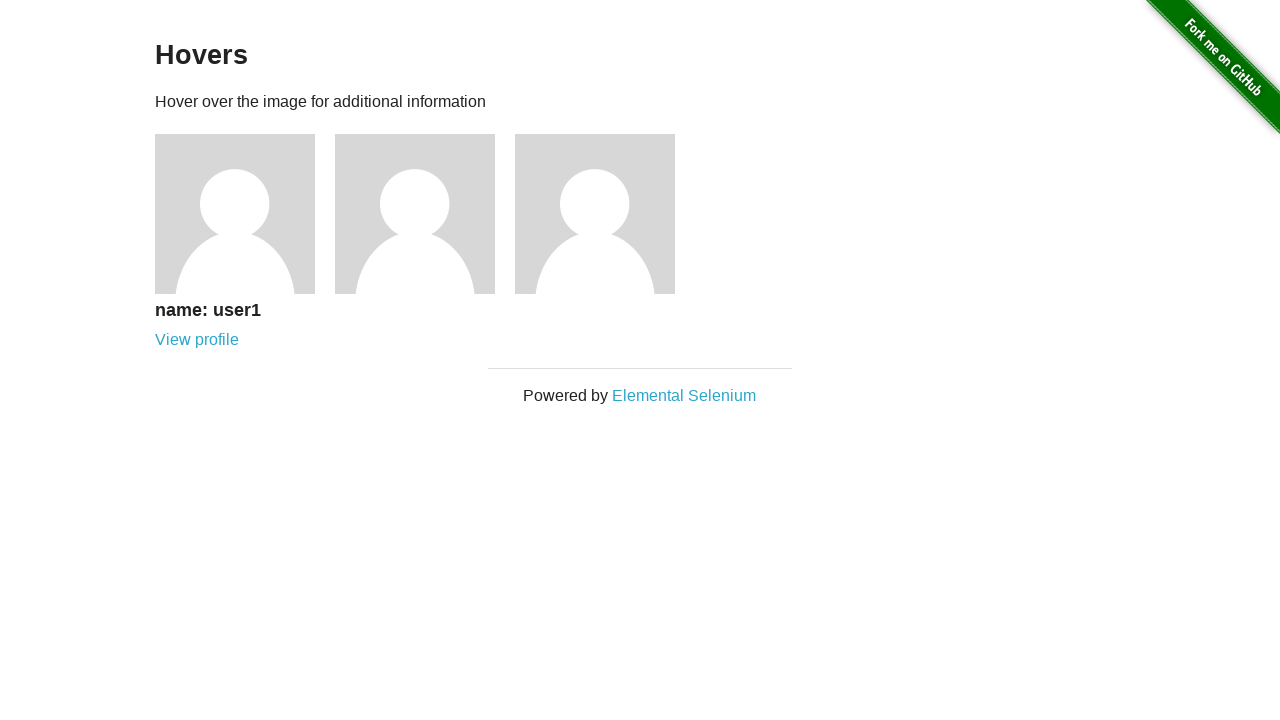

Hovered over avatar figure 2 at (425, 214) on .figure >> nth=1
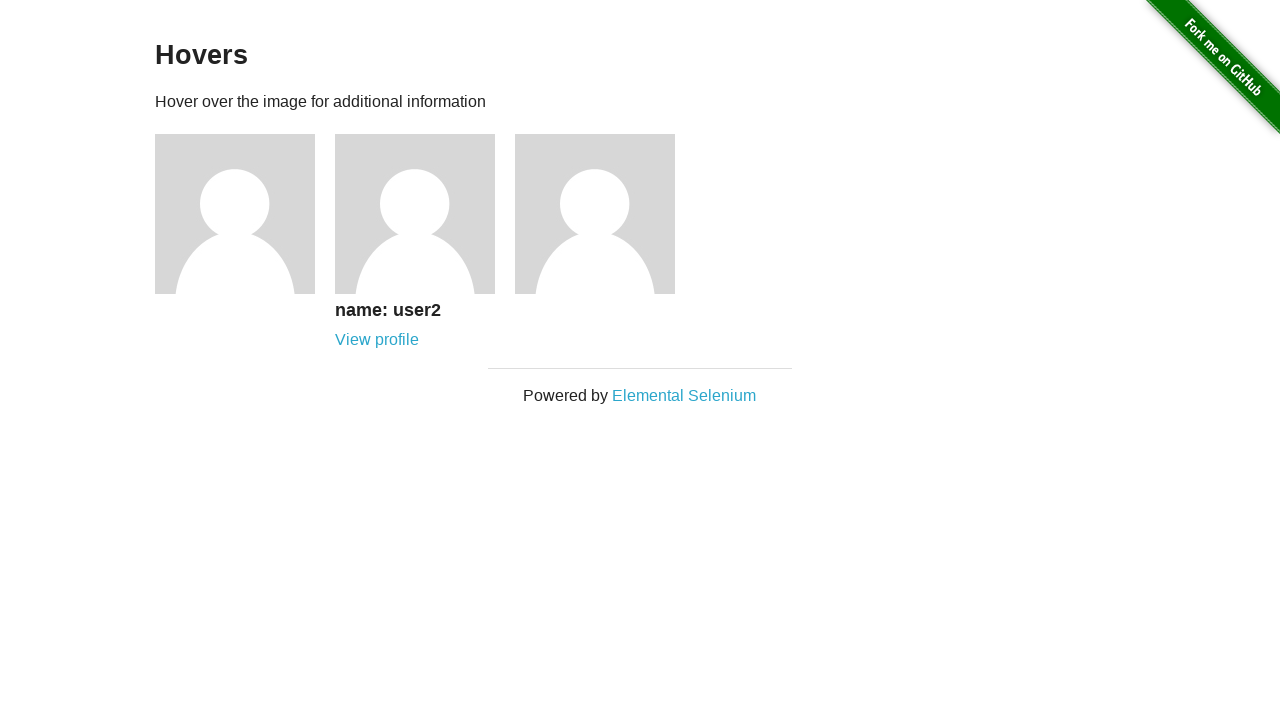

Waited 500ms for hover effect to complete on figure 2
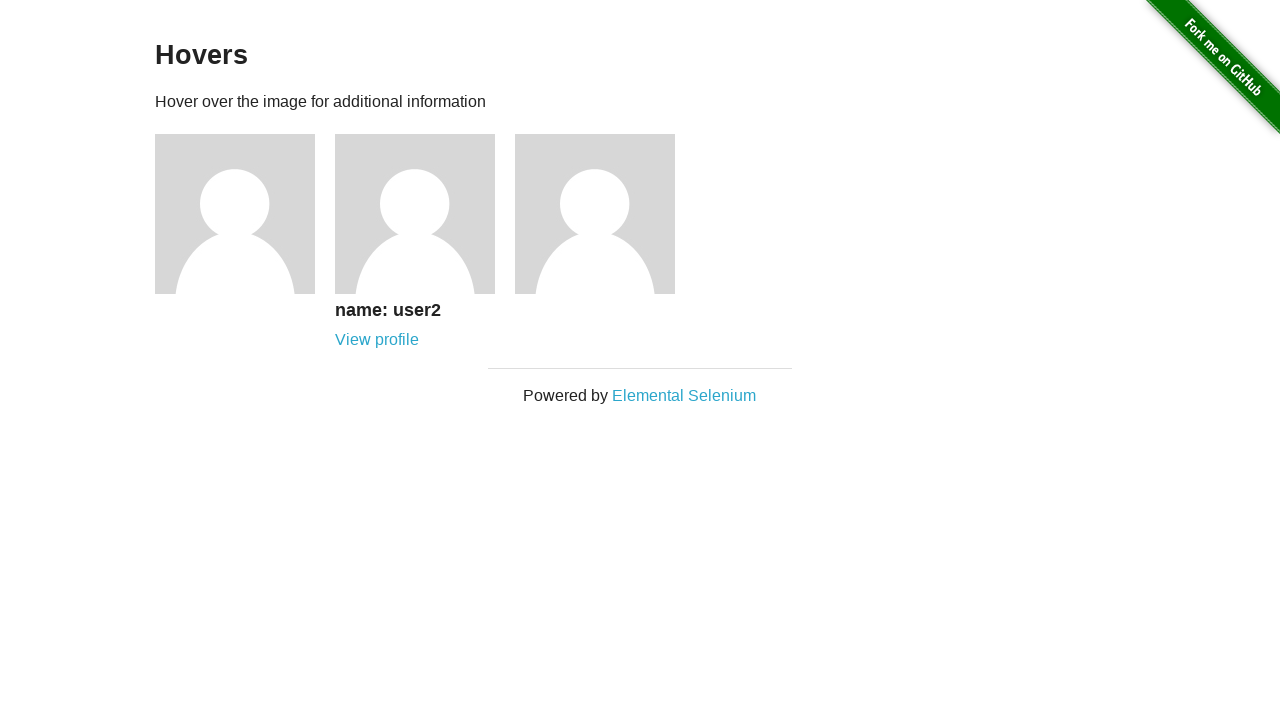

Verified caption is visible for figure 2
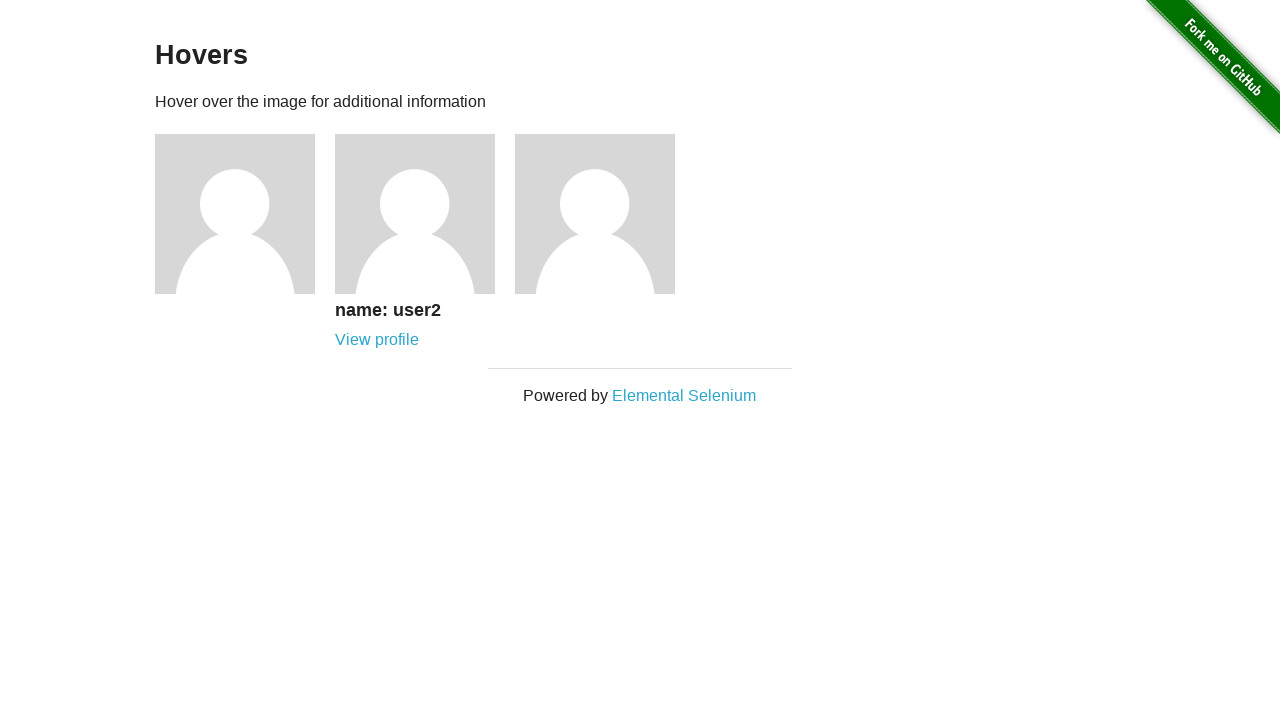

Hovered over avatar figure 3 at (605, 214) on .figure >> nth=2
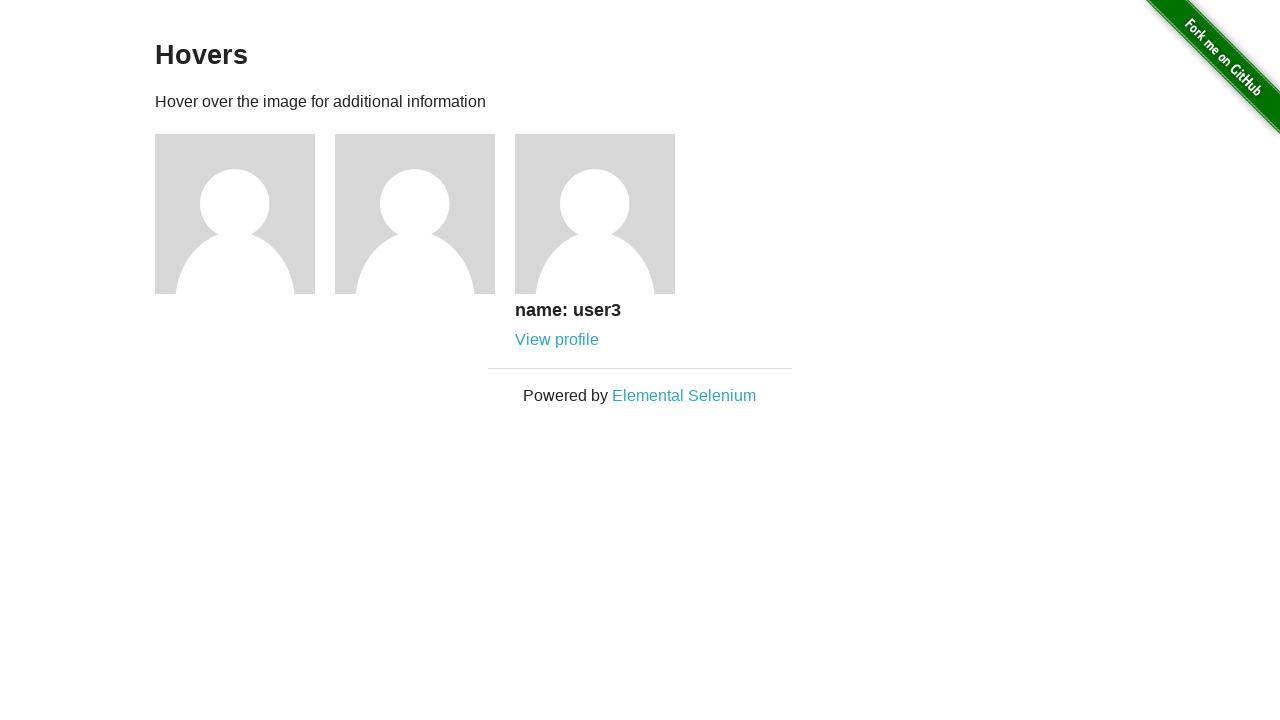

Waited 500ms for hover effect to complete on figure 3
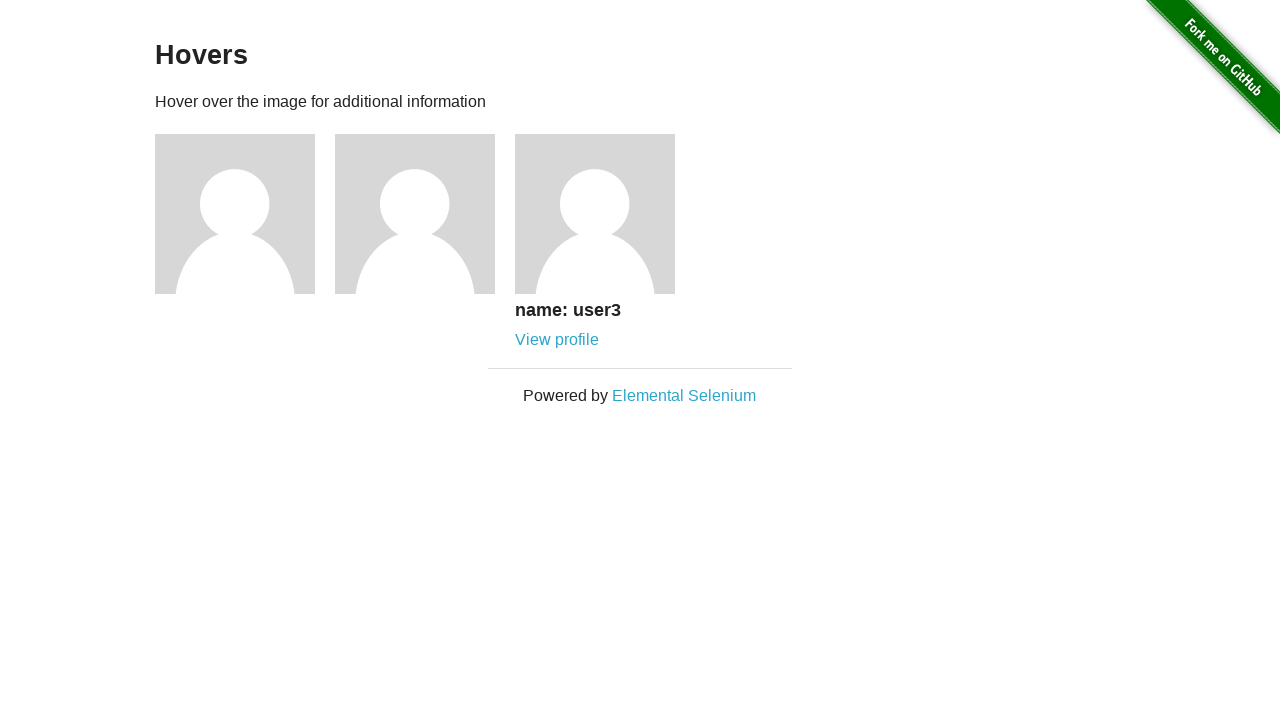

Verified caption is visible for figure 3
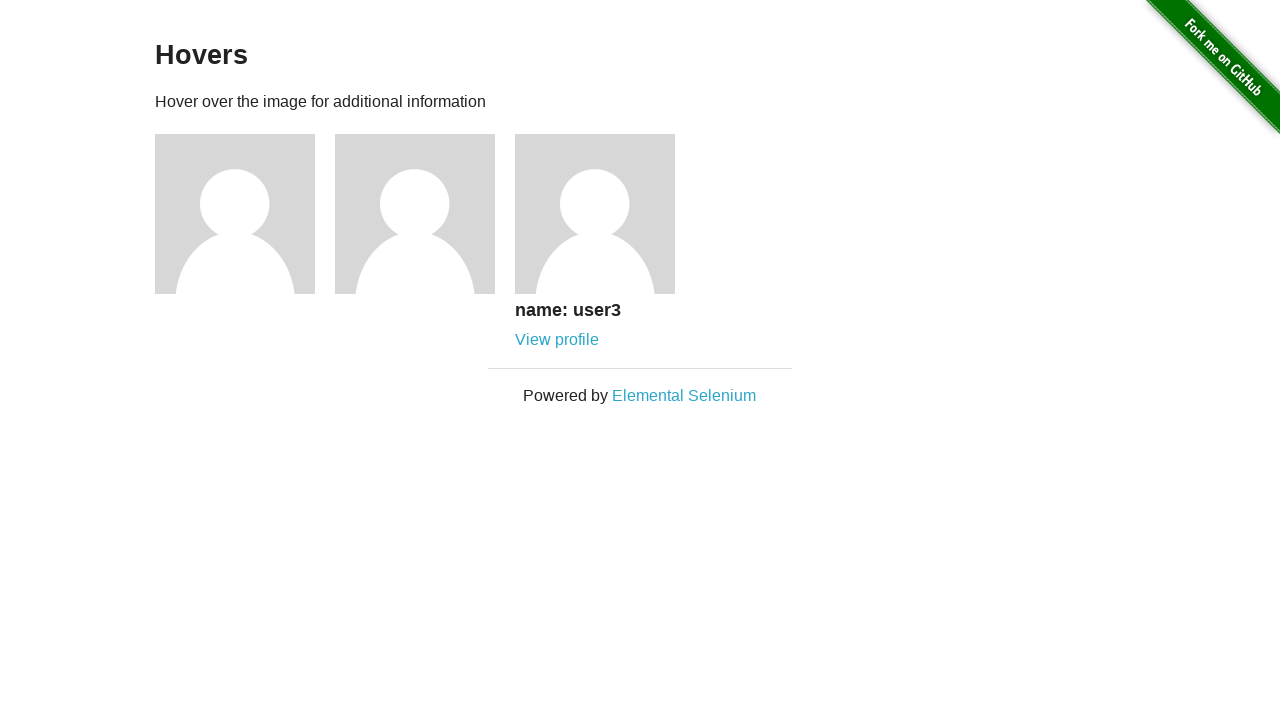

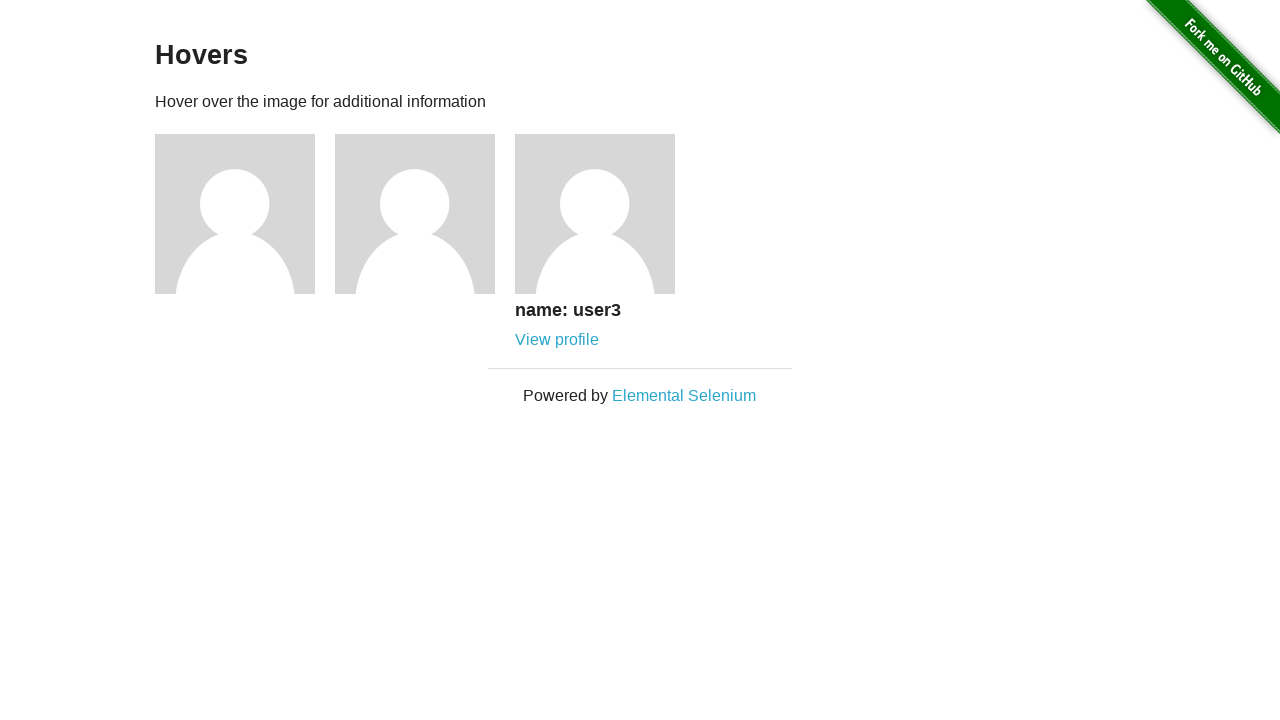